Navigates to the partners page through the clients and partners menu and verifies that partner information for ServiceNow and Workday is displayed

Starting URL: https://cubesimple.com/

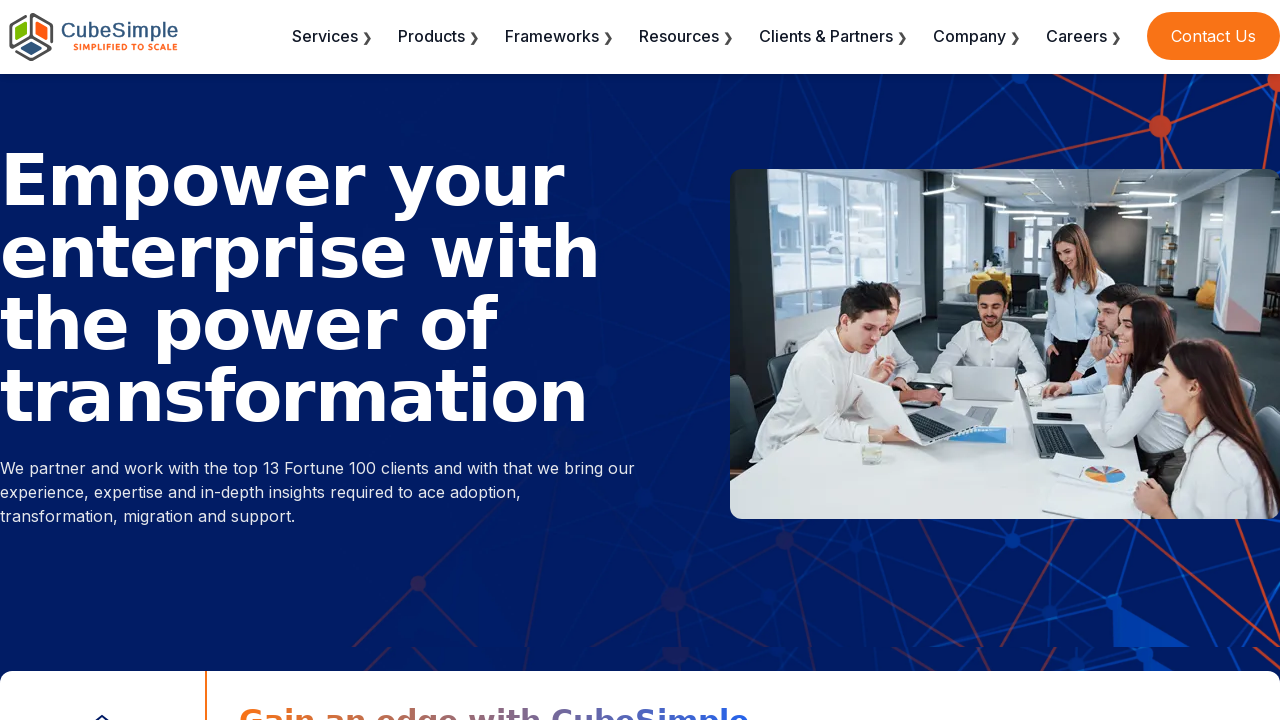

Clicked on Clients & Partners menu toggle at (834, 36) on xpath=//label[@for='toggle4']
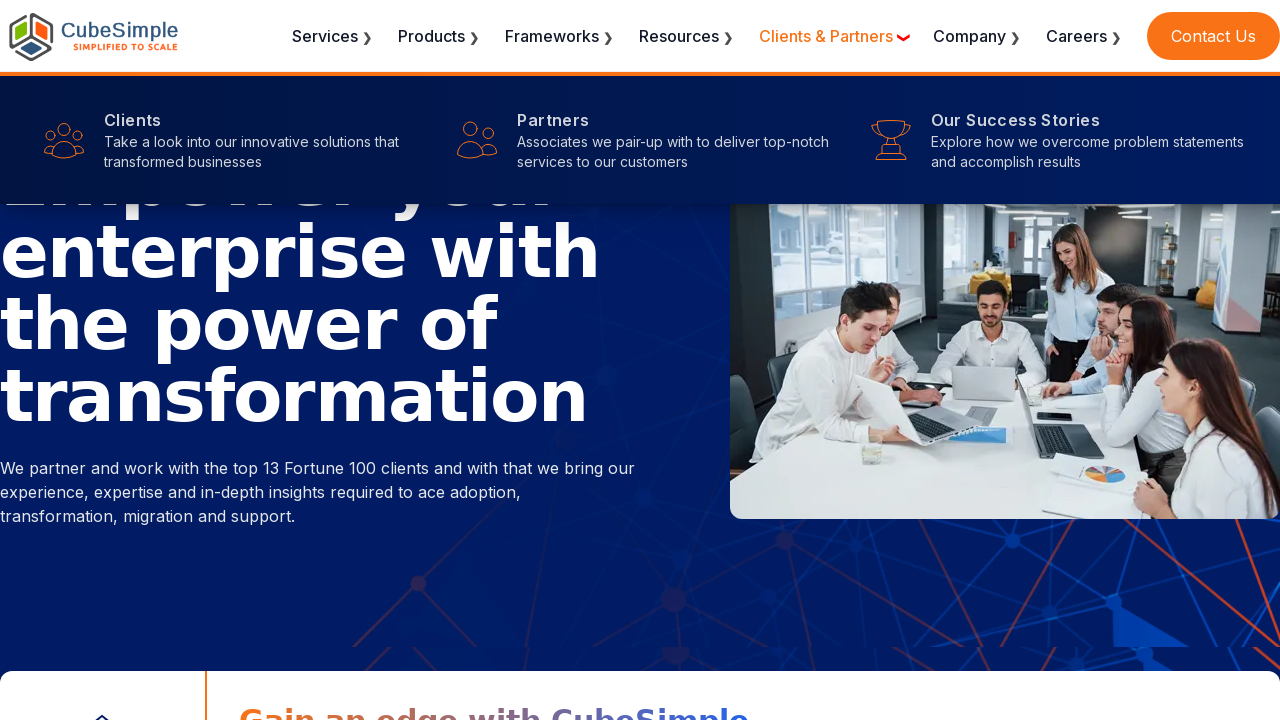

Clicked on Partners submenu at (680, 120) on (//p[contains(text(),'Partners')])[1]
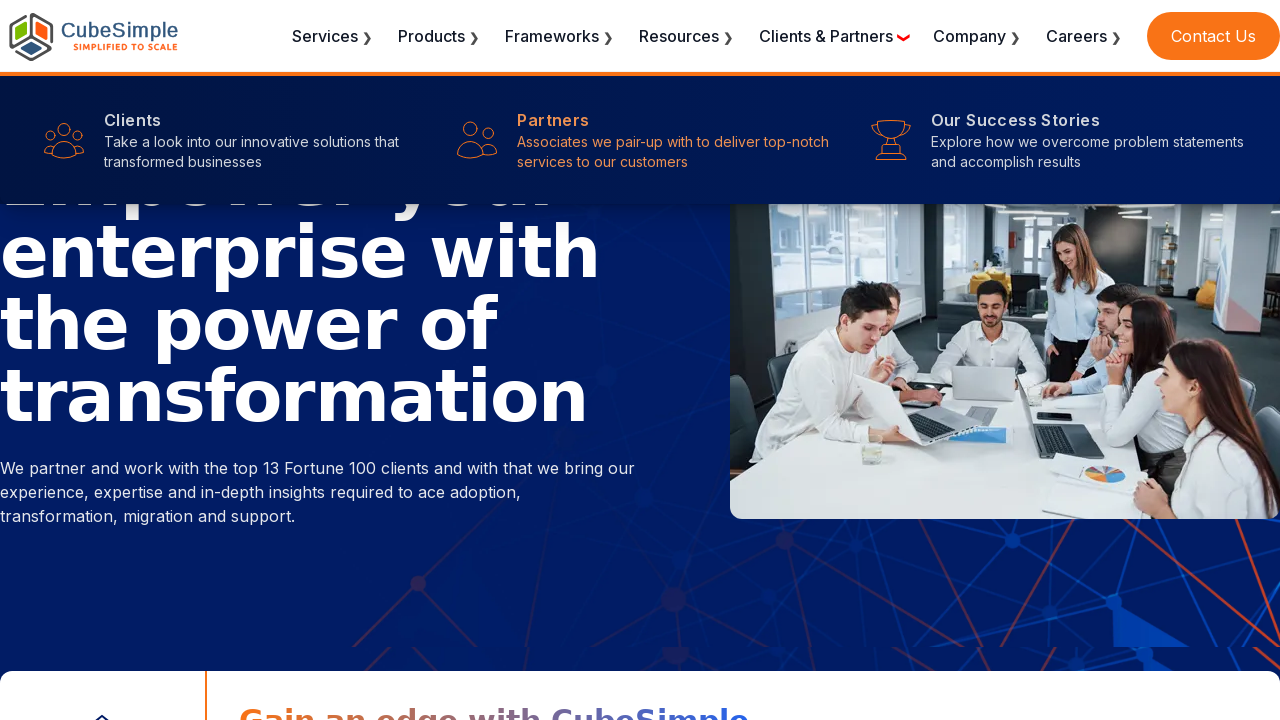

Partners page loaded successfully at https://cubesimple.com/clients-and-partners/partners/
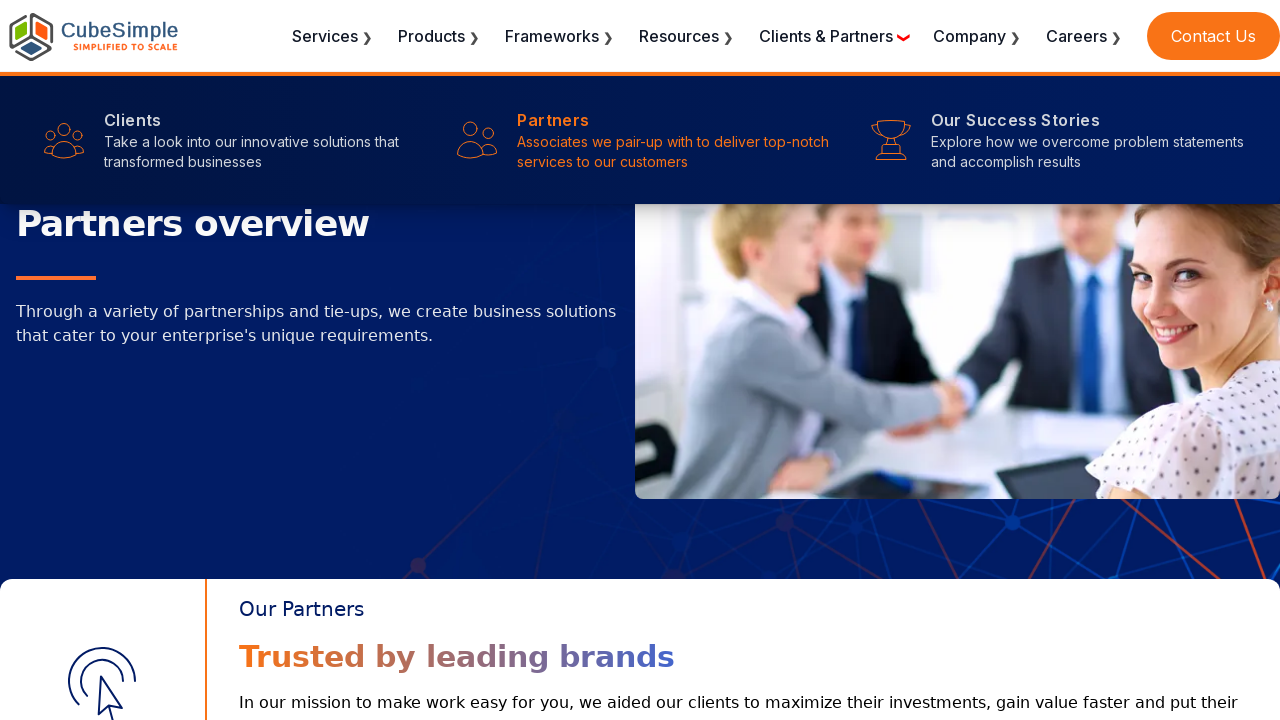

ServiceNow partner heading element is visible
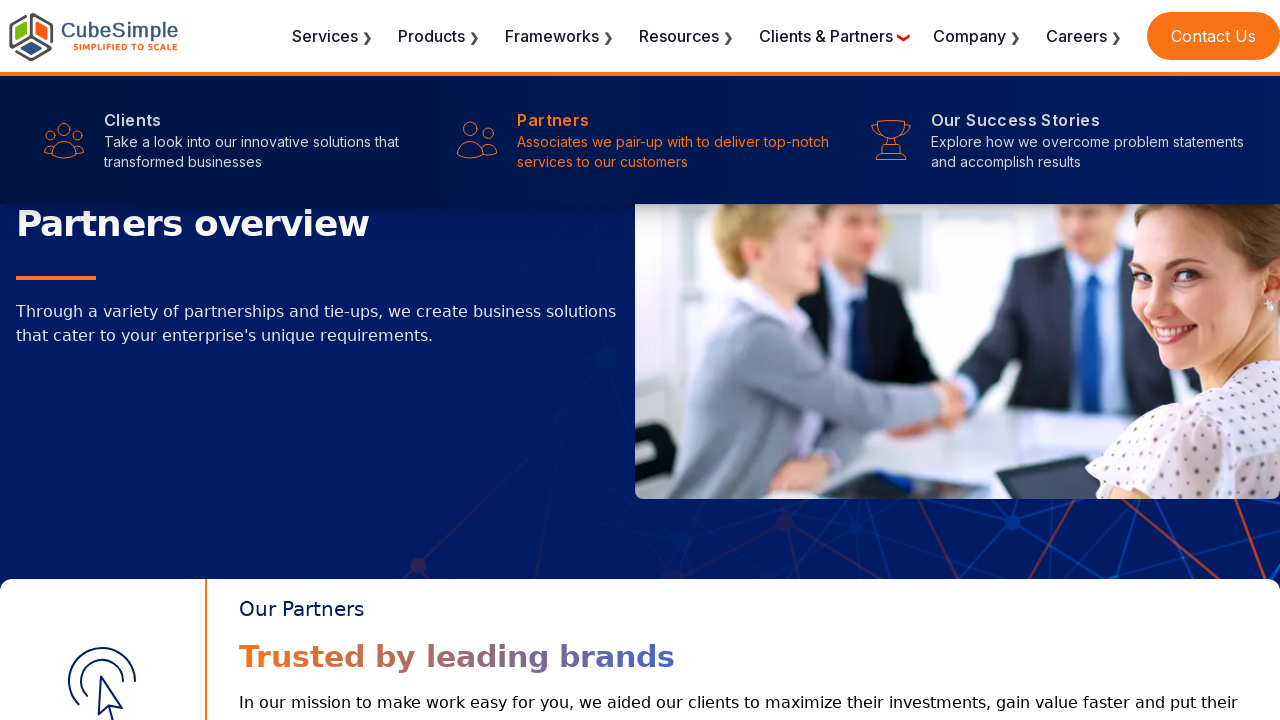

Located ServiceNow partner heading element
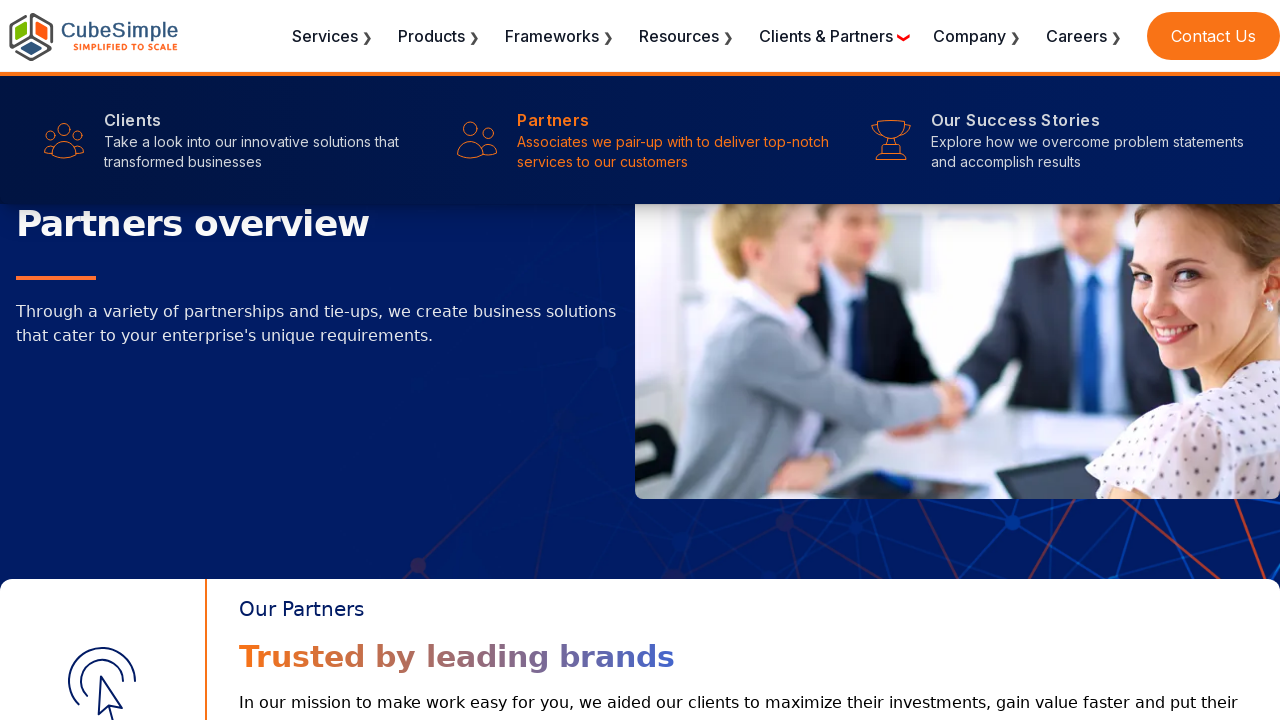

Verified ServiceNow partner information is displayed
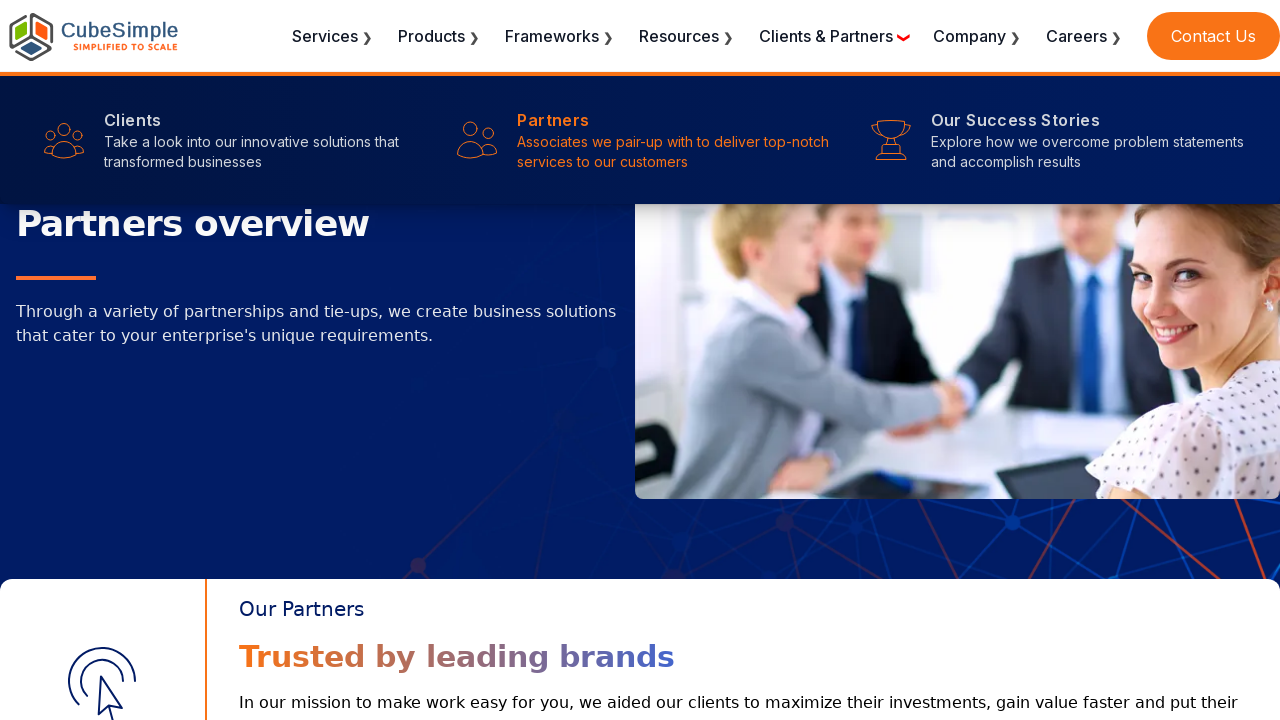

Workday partner heading element is visible
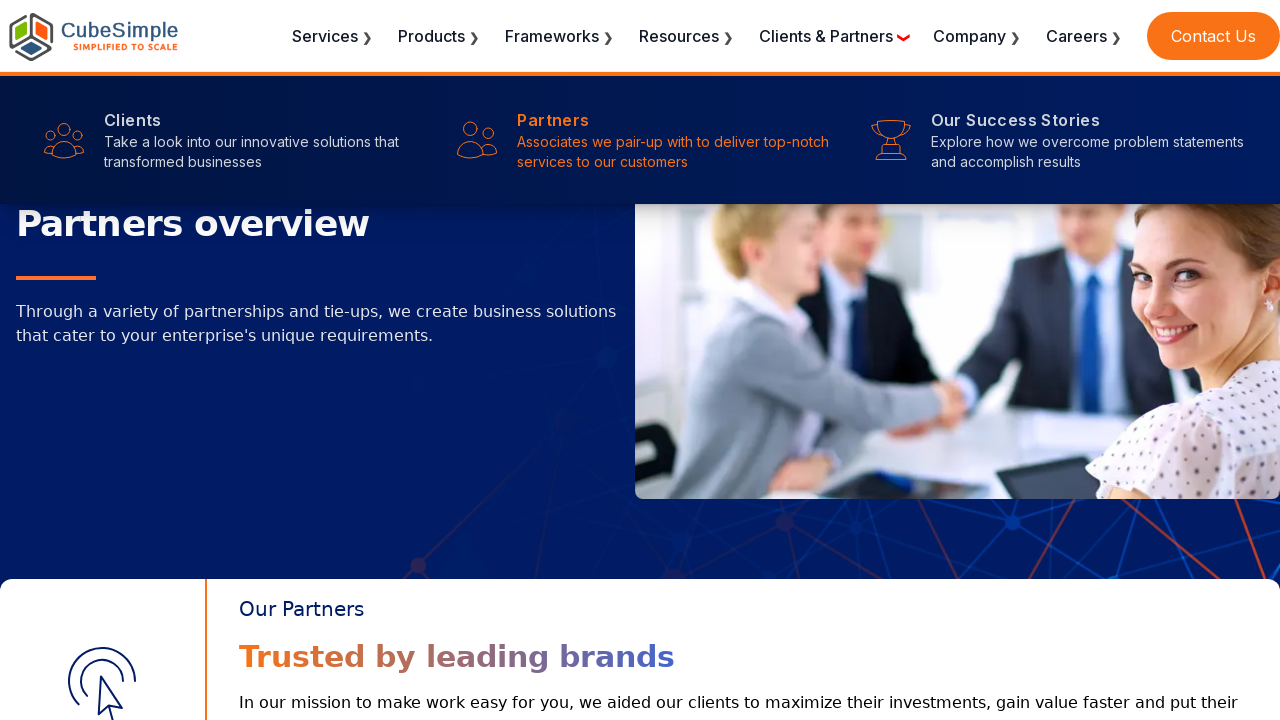

Located Workday partner heading element
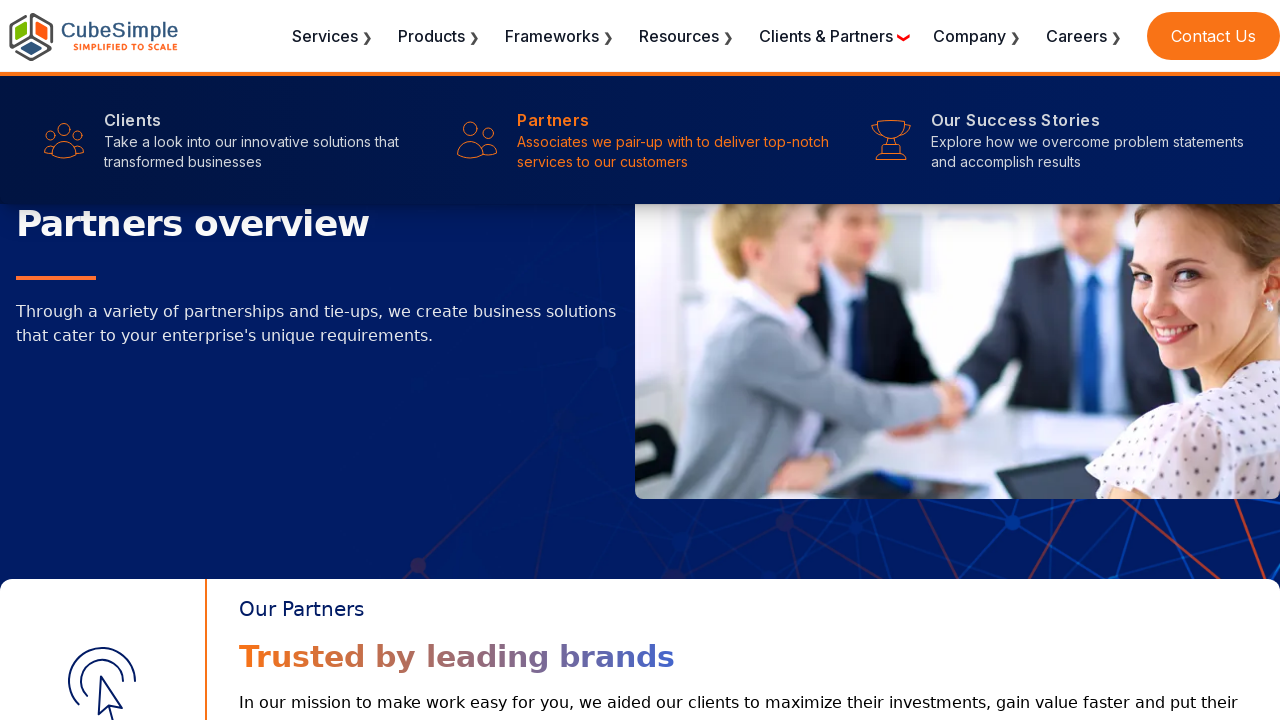

Verified Workday partner information is displayed
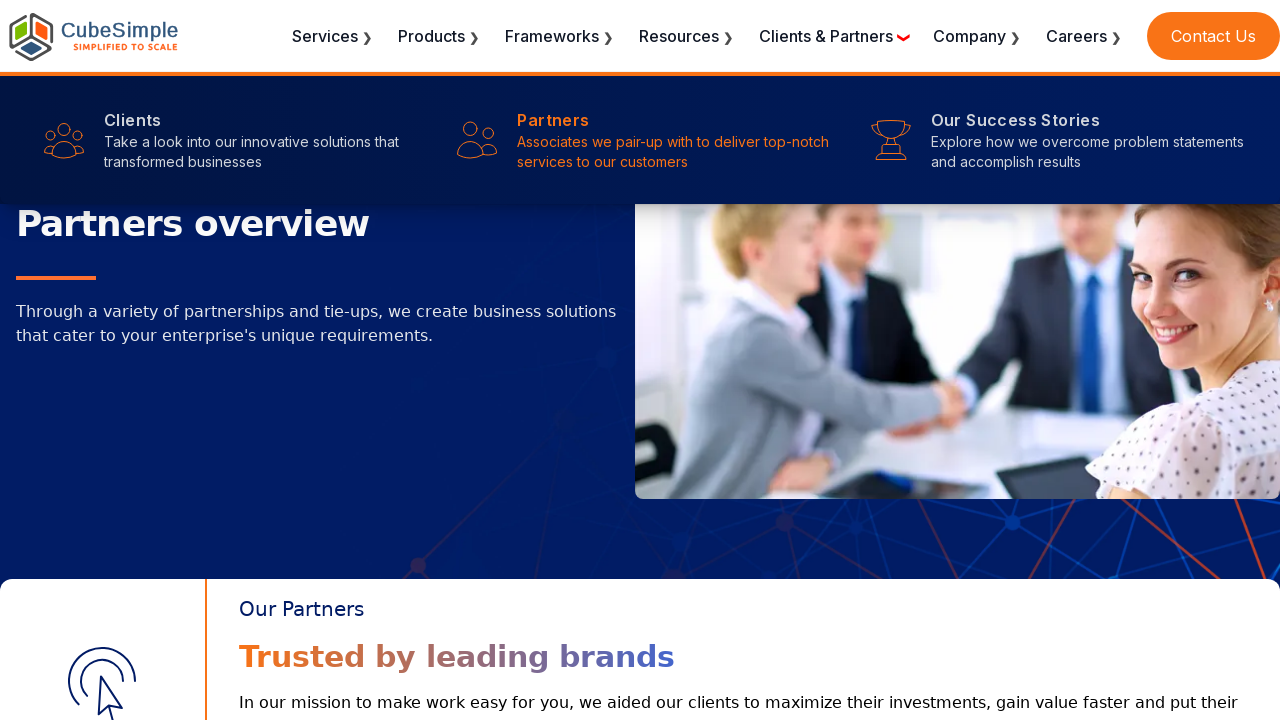

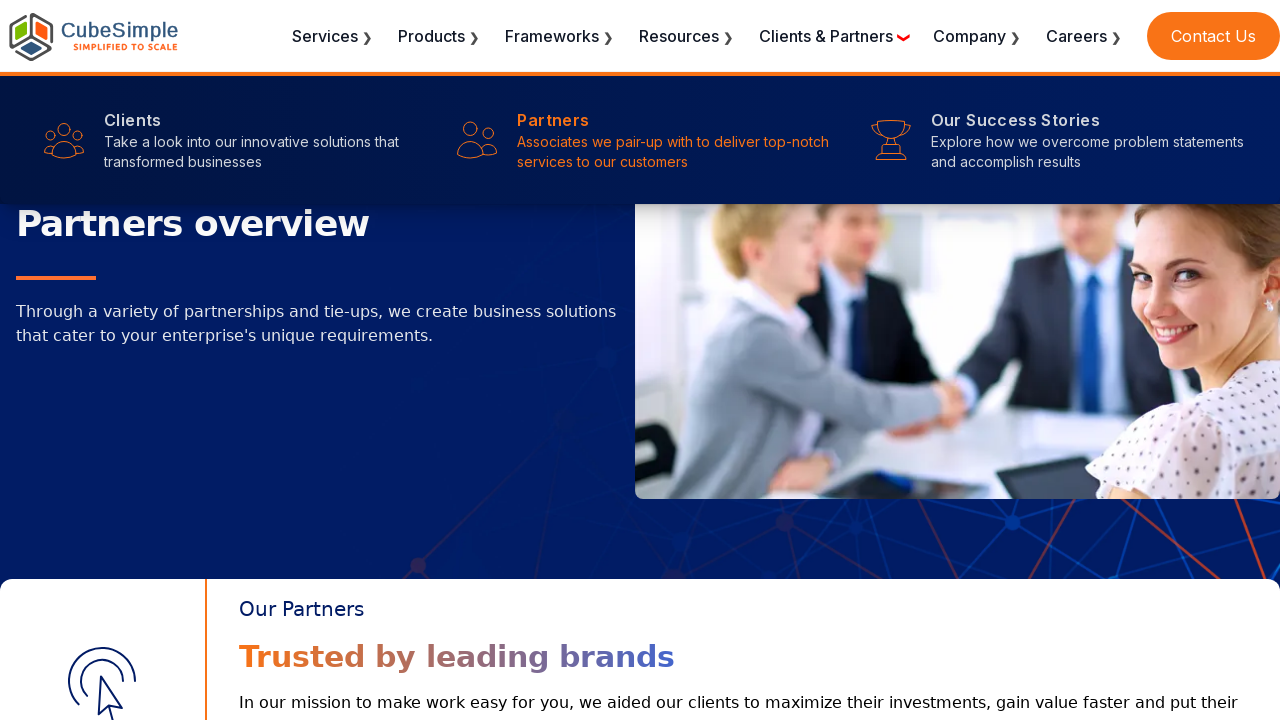